Tests product search functionality on Suning.com by entering a search term, scrolling to load products, and navigating through multiple pages of results

Starting URL: https://www.suning.com

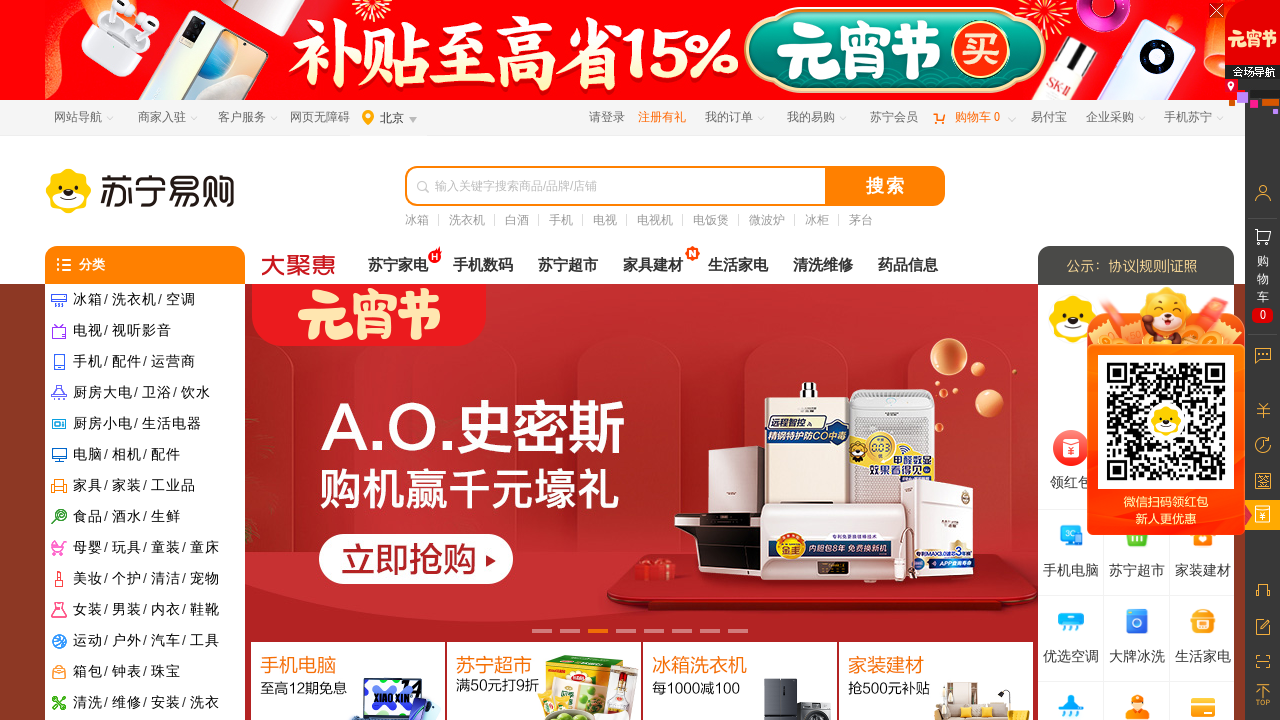

Filled search box with product name '手机' on #searchKeywords
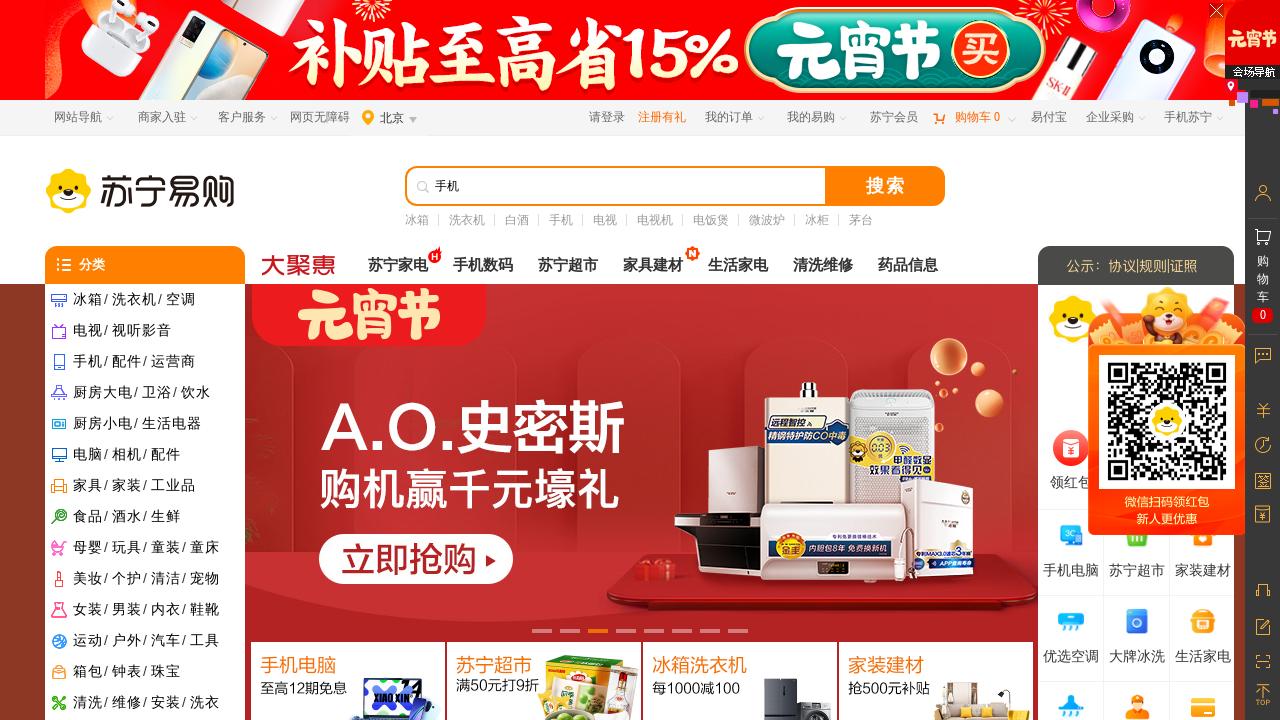

Pressed Enter to initiate product search on #searchKeywords
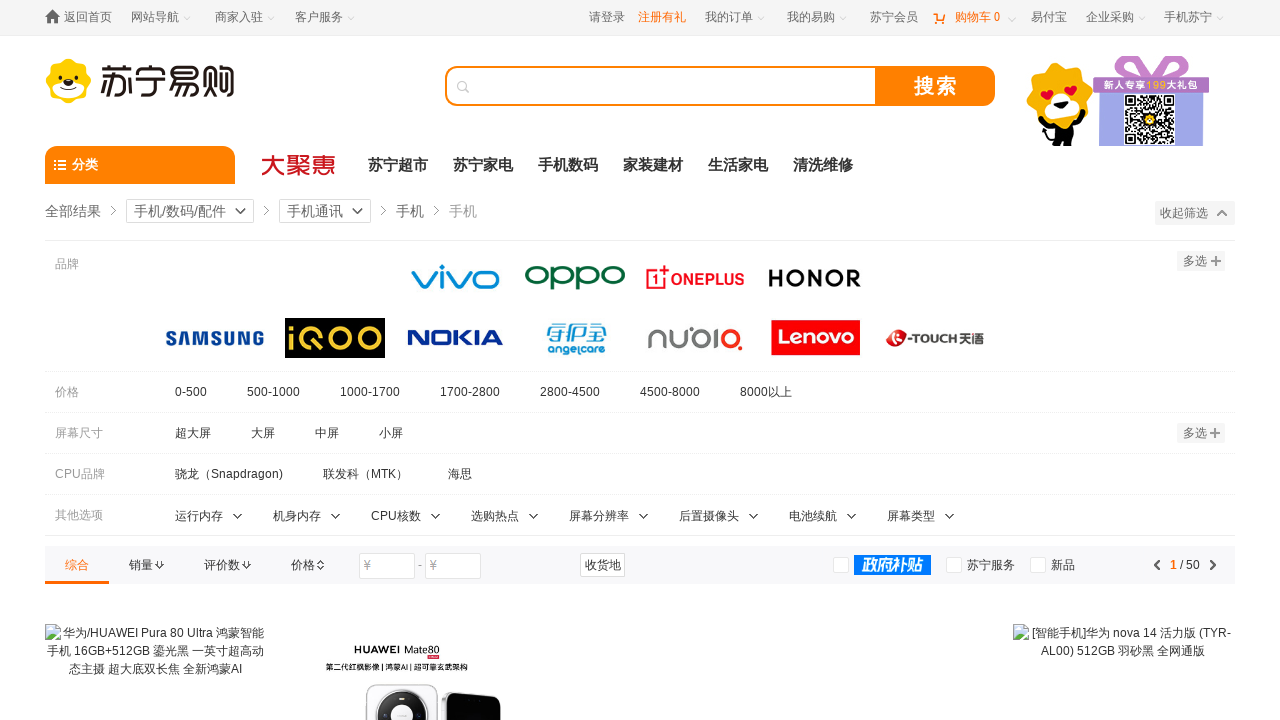

Product list loaded successfully
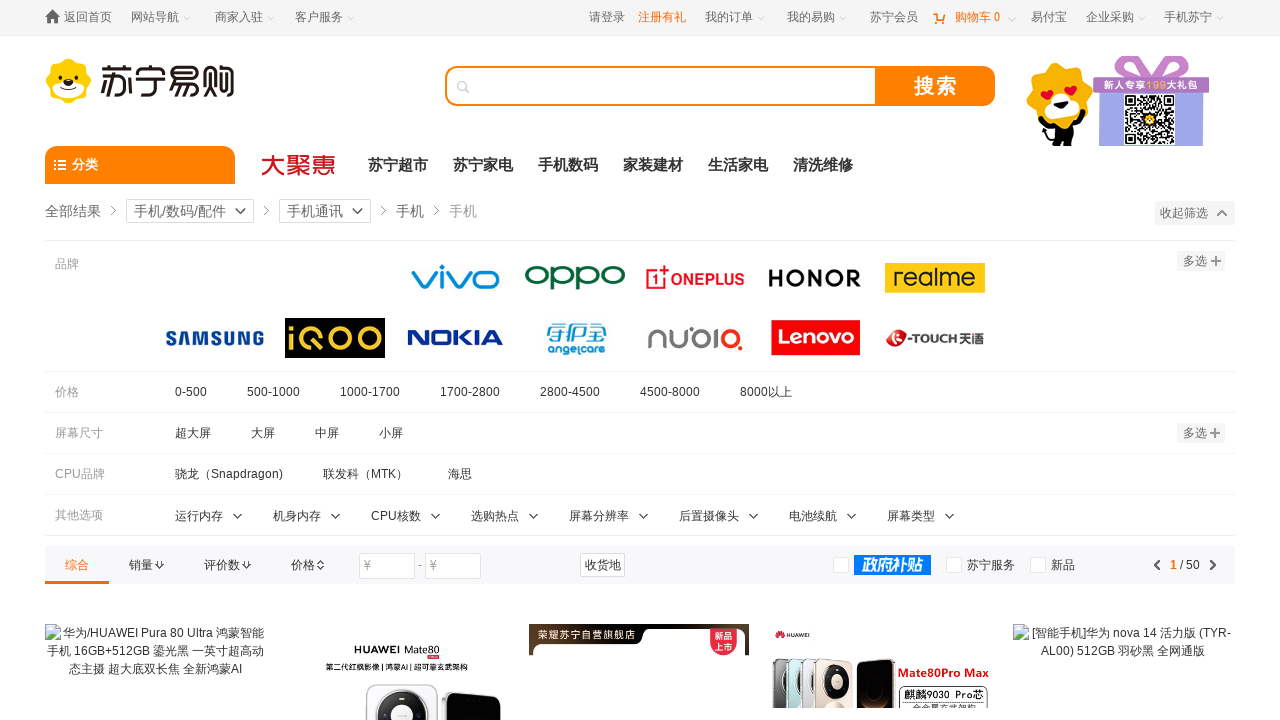

Scrolled to bottom of page (page 1/3)
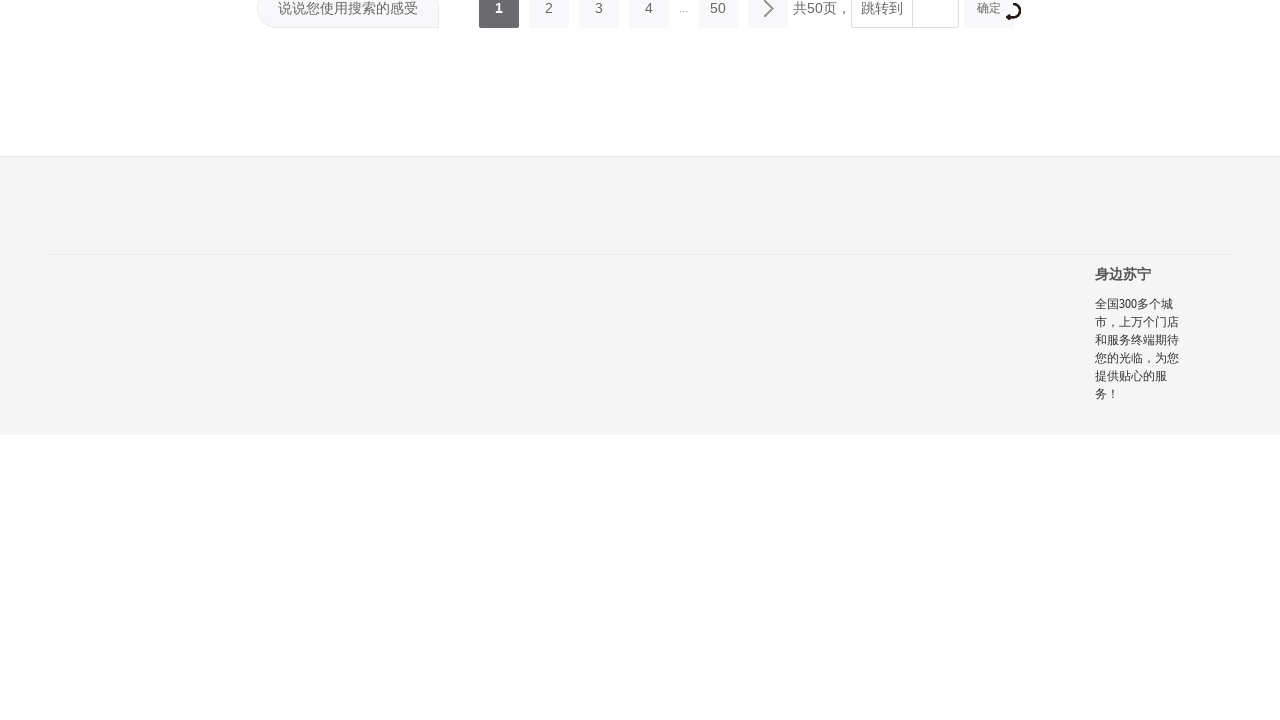

Waited 2 seconds for products to load after scrolling
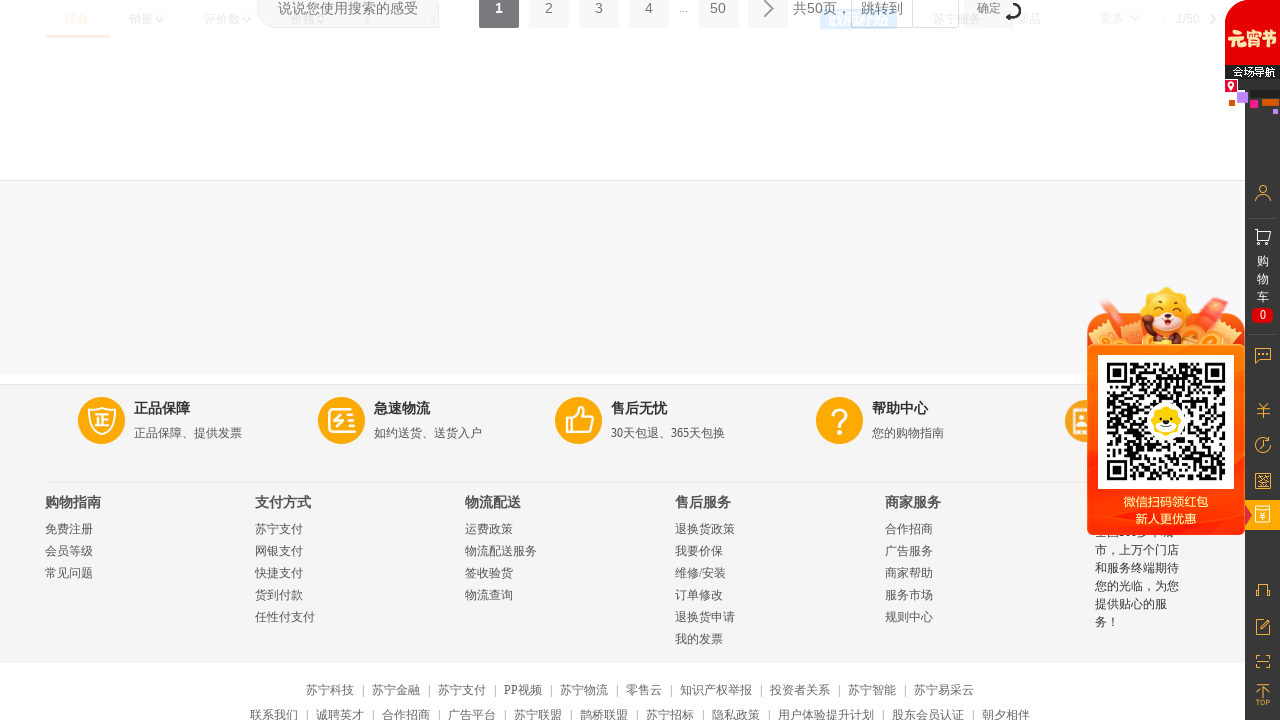

Product items are visible on the page
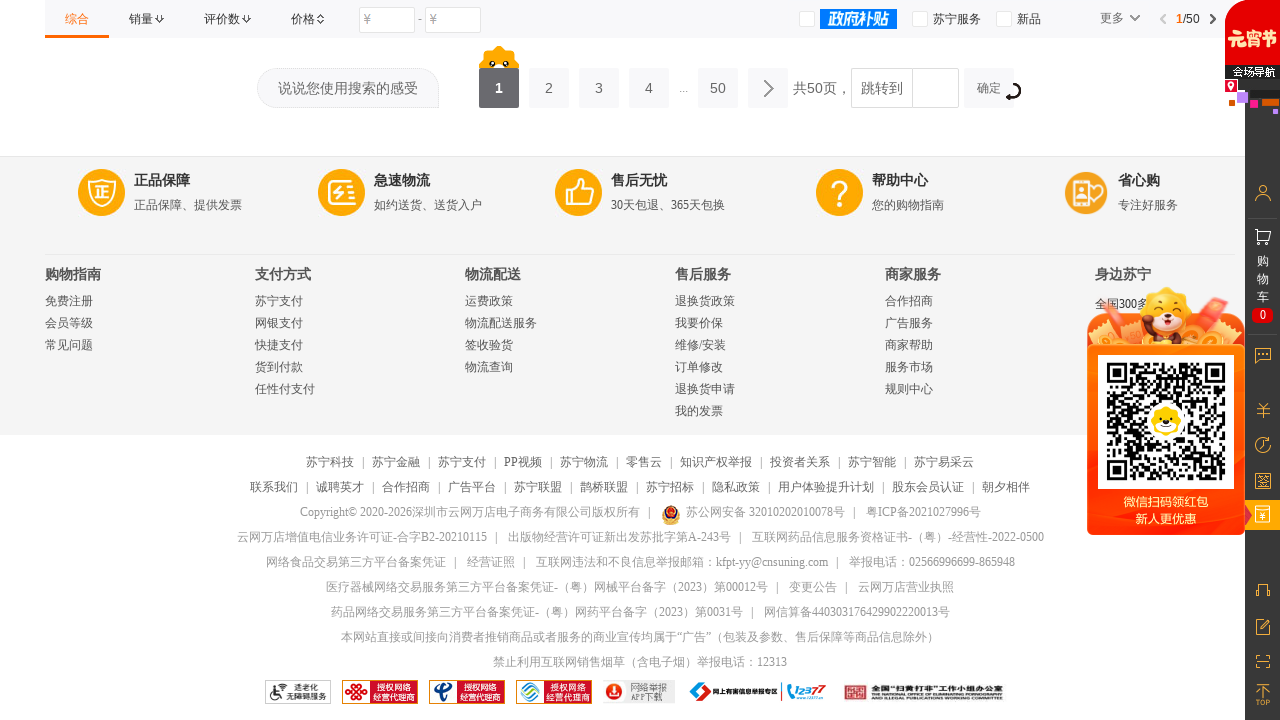

Clicked next page button to navigate to page 2 at (768, 88) on xpath=//*[@id="nextPage"]
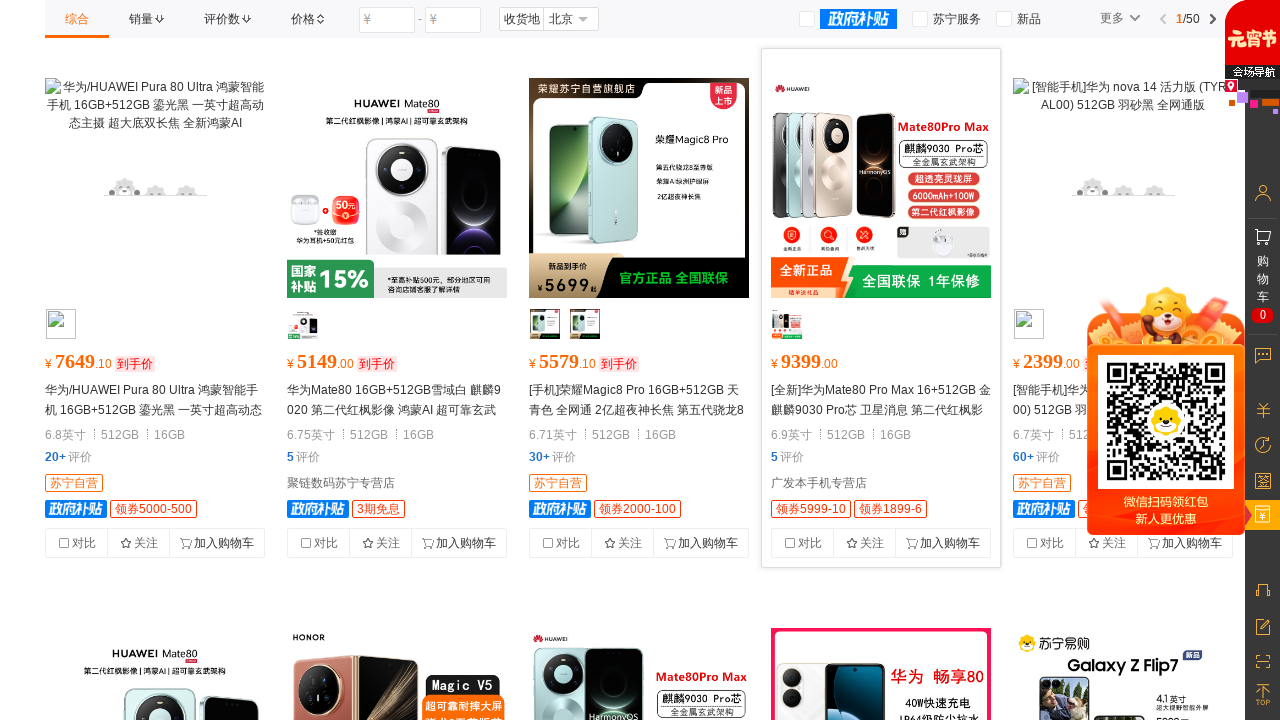

Waited 2 seconds for next page to load
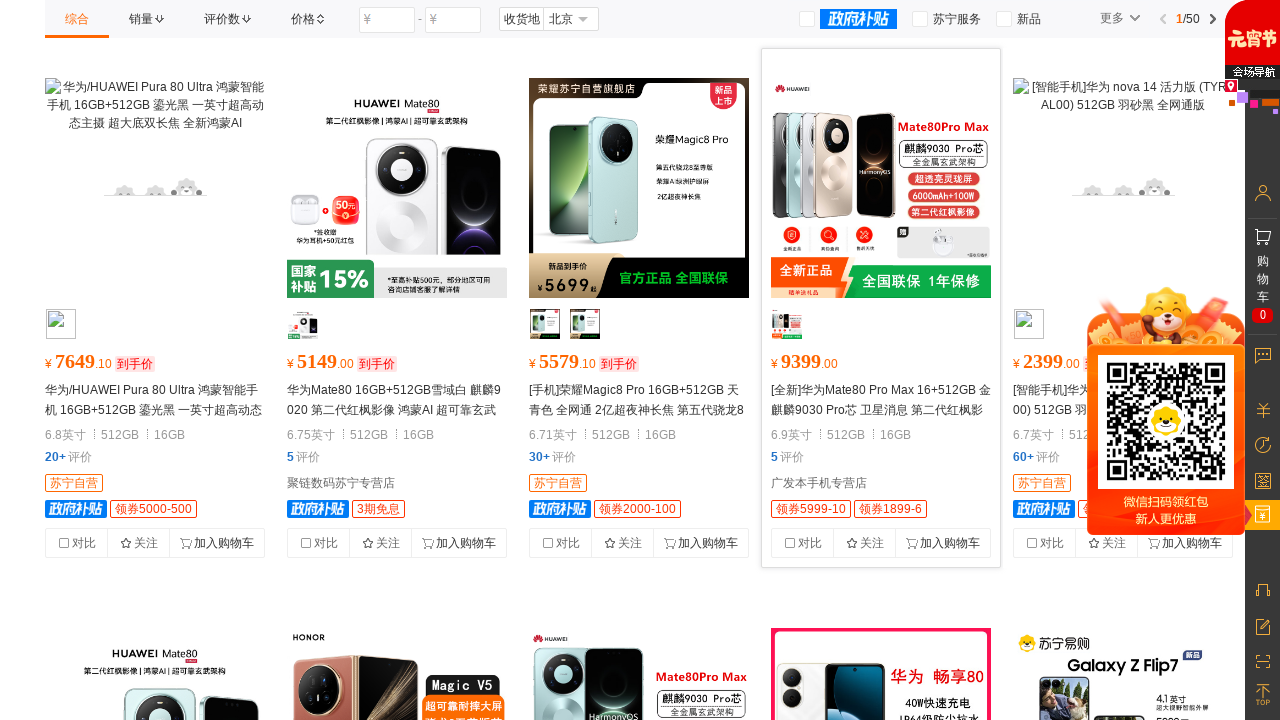

Scrolled to bottom of page (page 2/3)
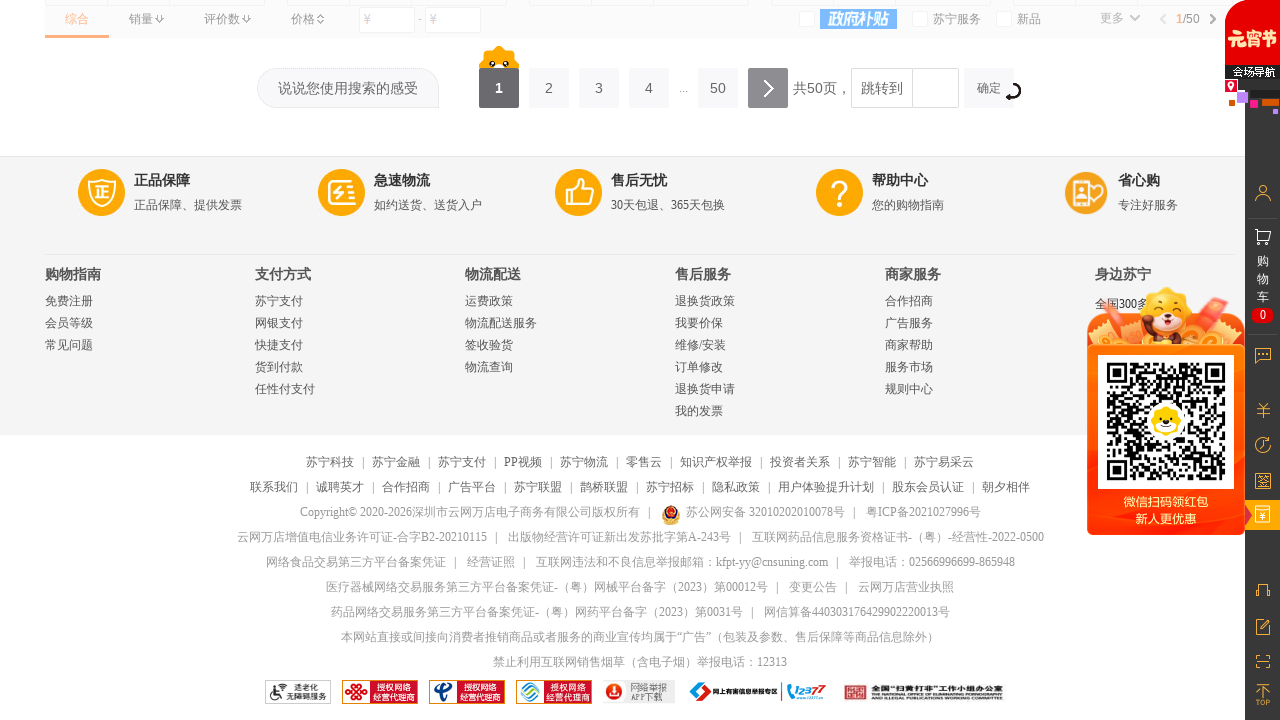

Waited 2 seconds for products to load after scrolling
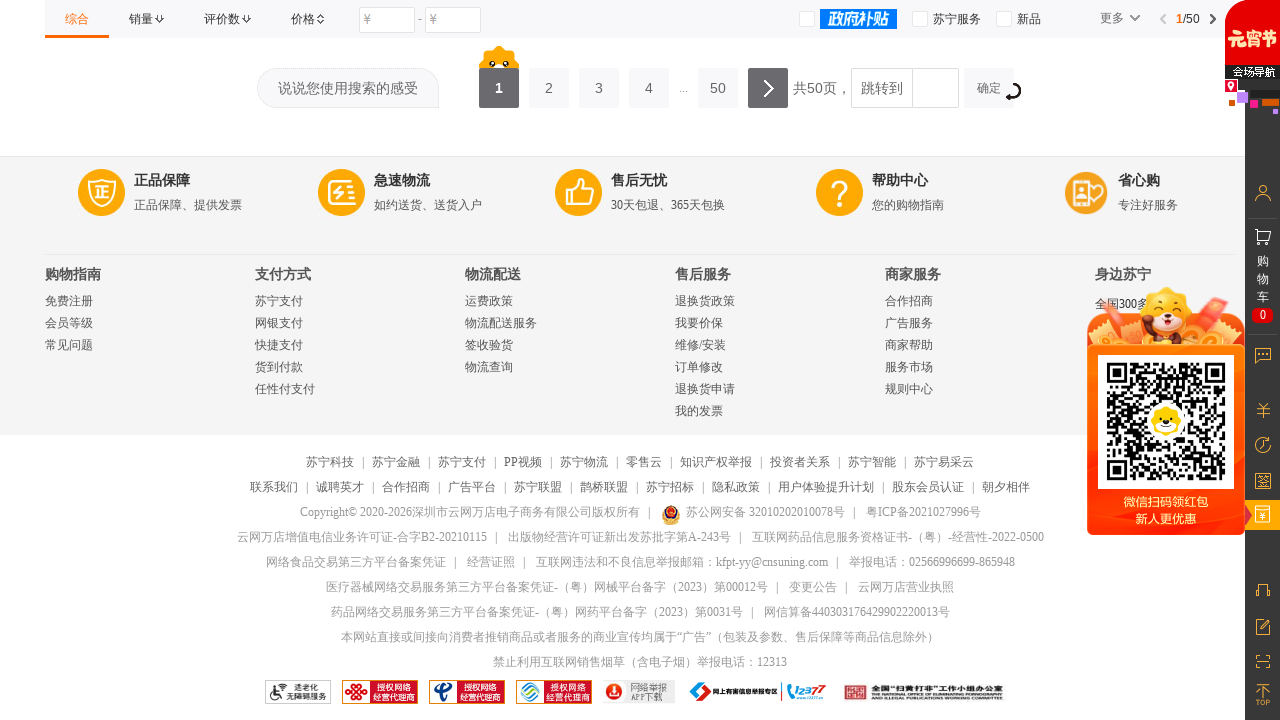

Product items are visible on the page
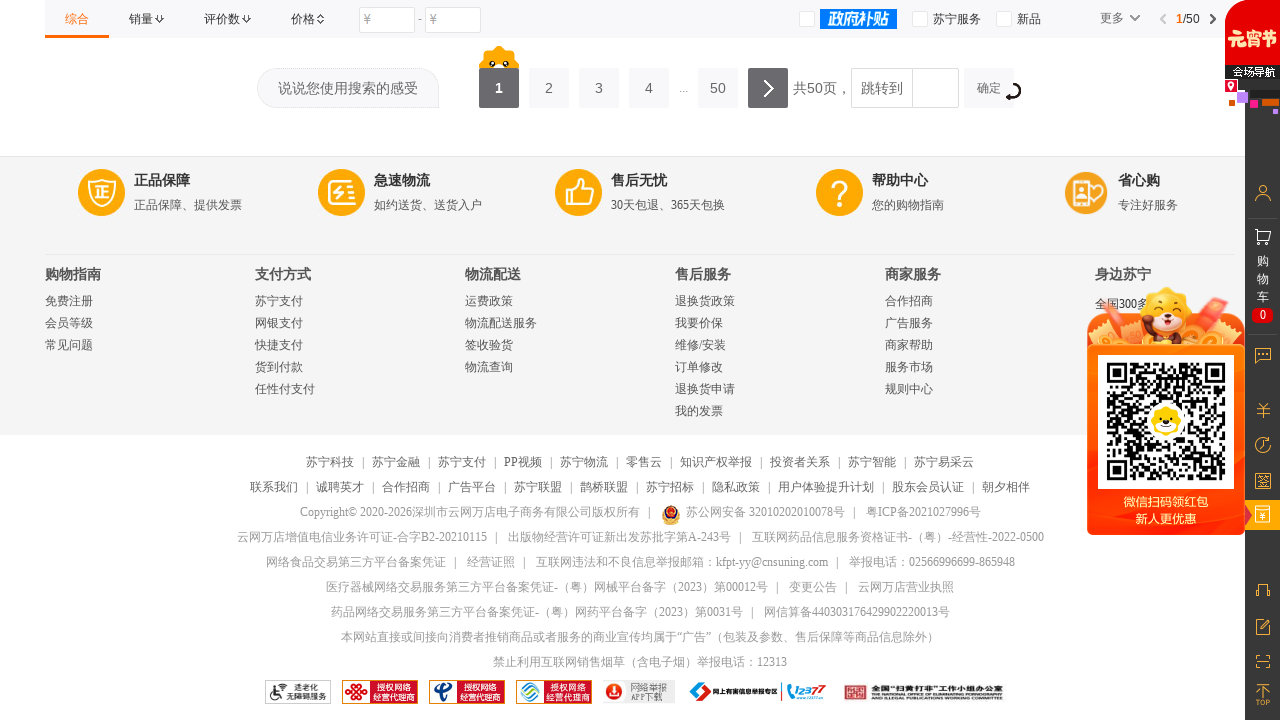

Clicked next page button to navigate to page 3 at (768, 88) on xpath=//*[@id="nextPage"]
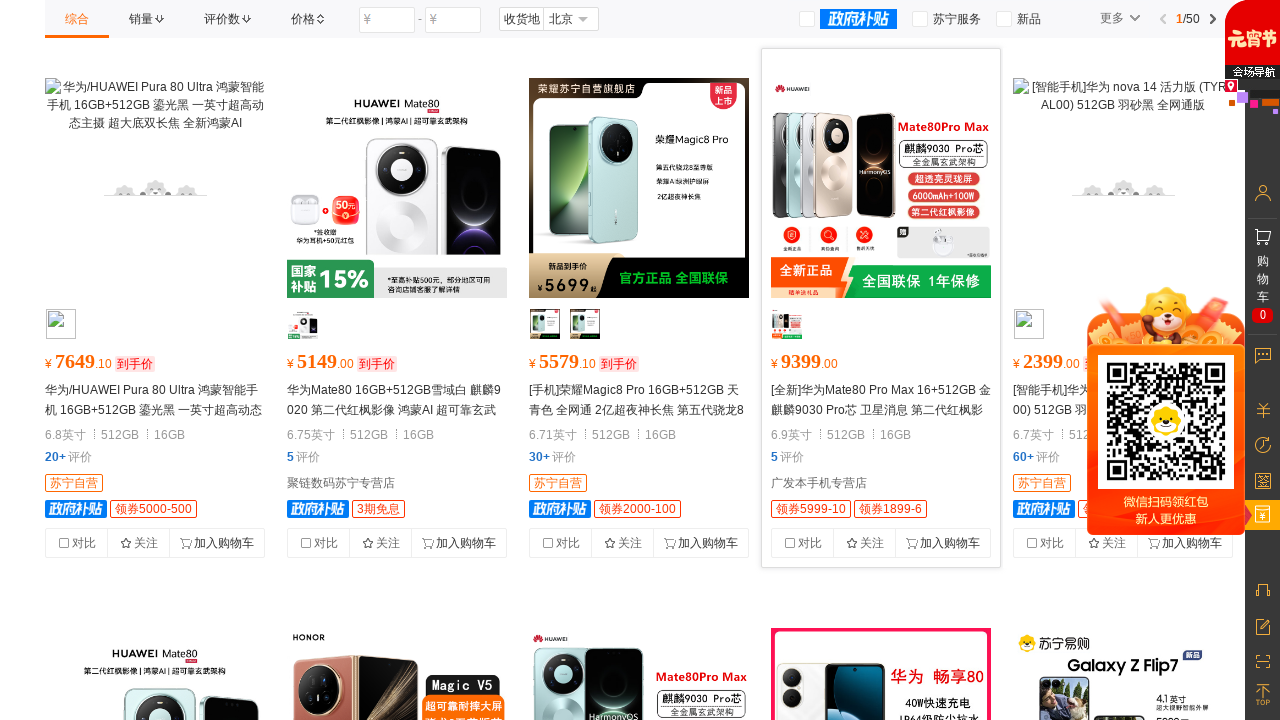

Waited 2 seconds for next page to load
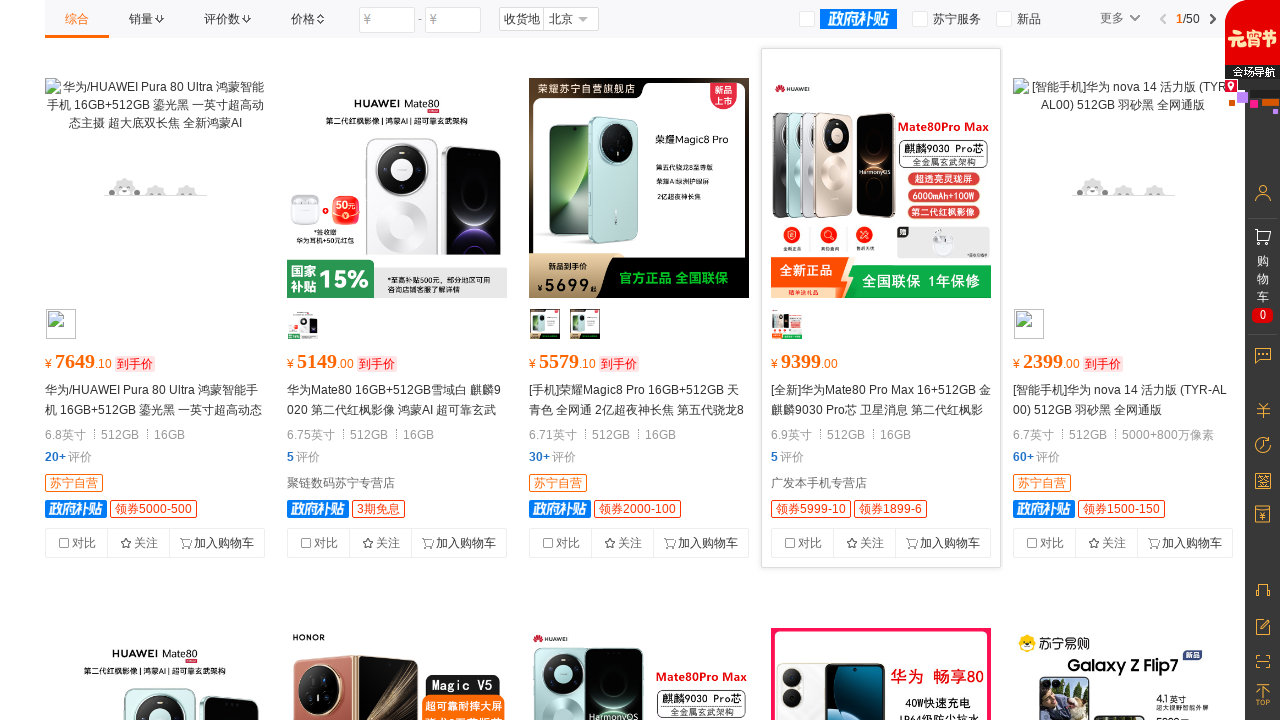

Scrolled to bottom of page (page 3/3)
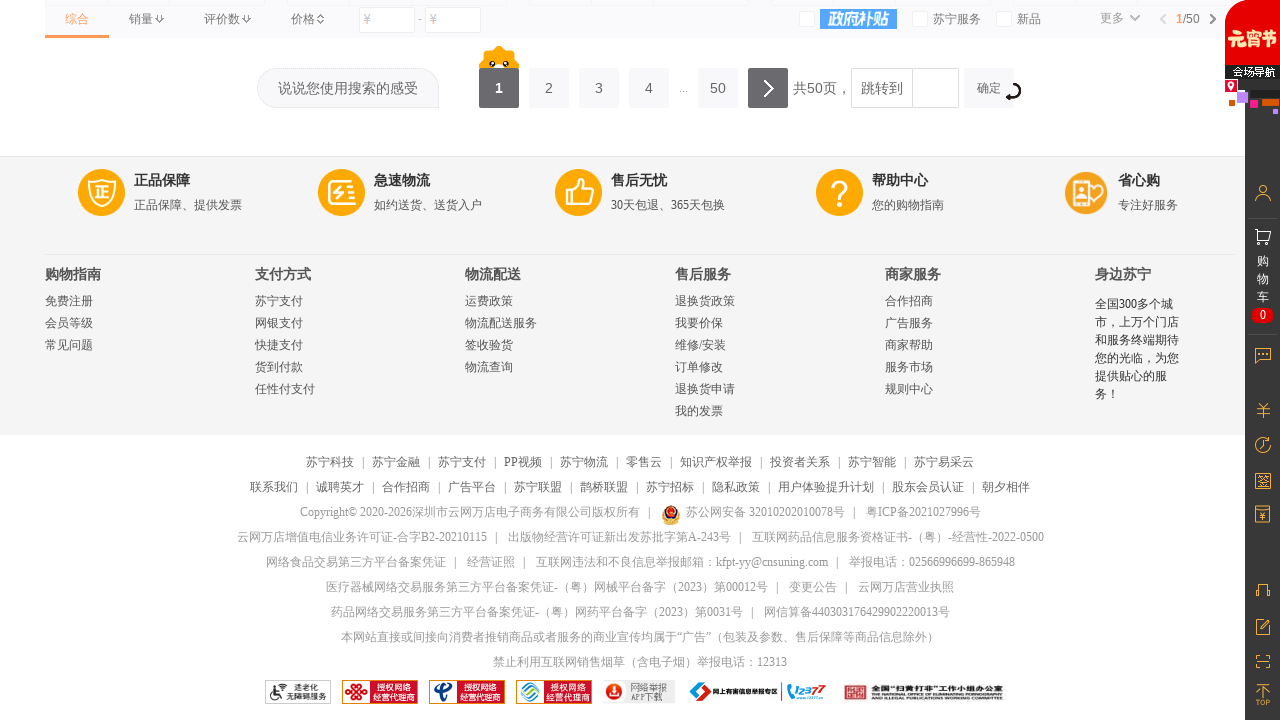

Waited 2 seconds for products to load after scrolling
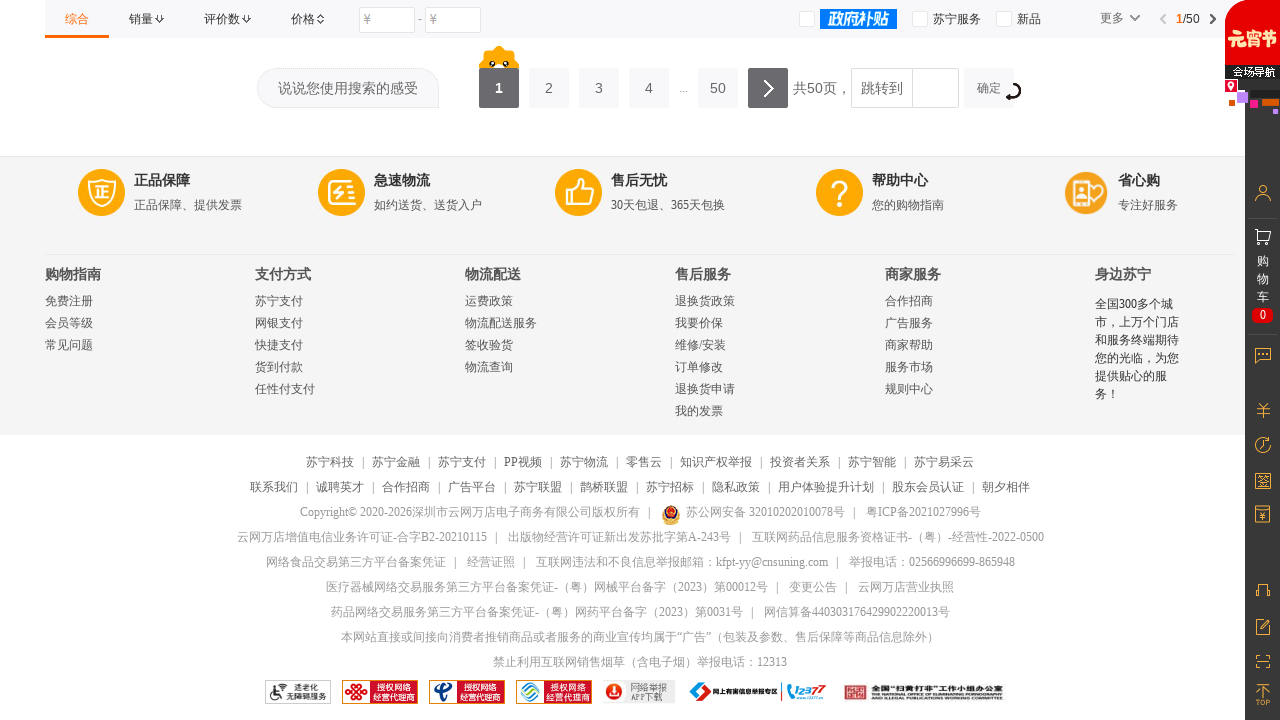

Product items are visible on the page
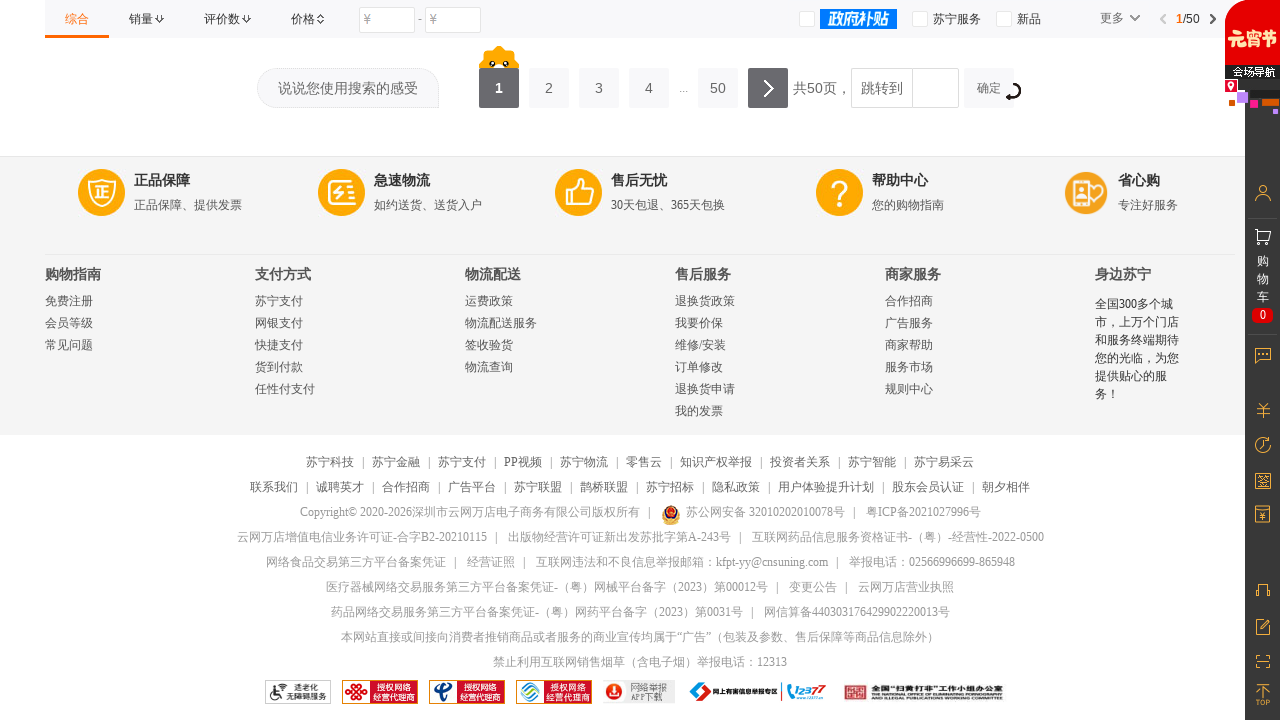

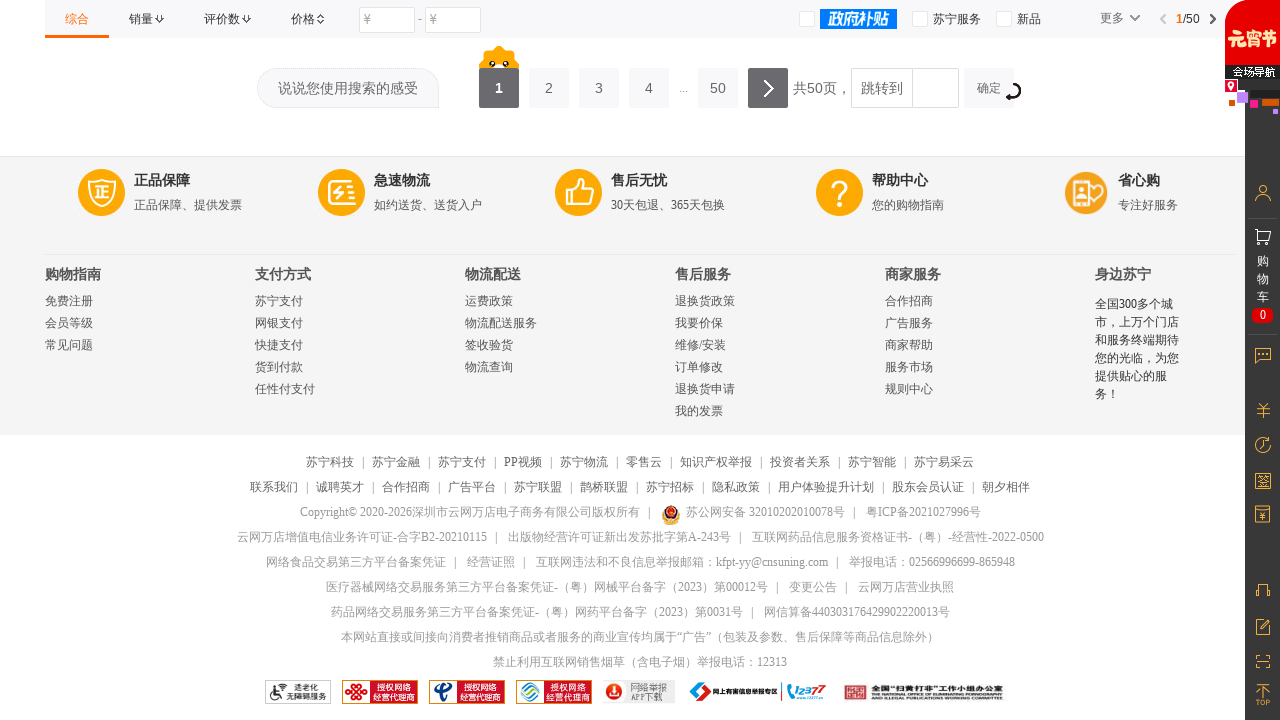